Tests checkbox functionality by verifying checkbox state properties (displayed, enabled, selected) and clicking to toggle the first checkbox

Starting URL: https://the-internet.herokuapp.com/checkboxes

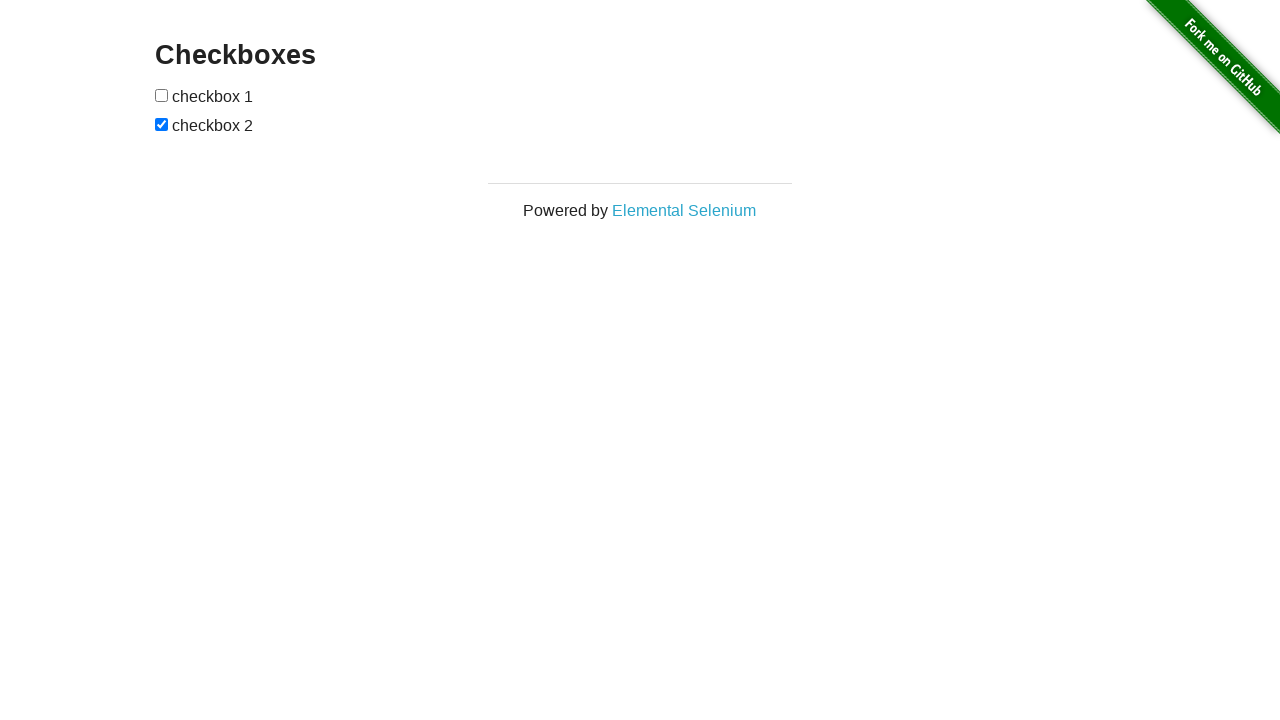

Located first checkbox element
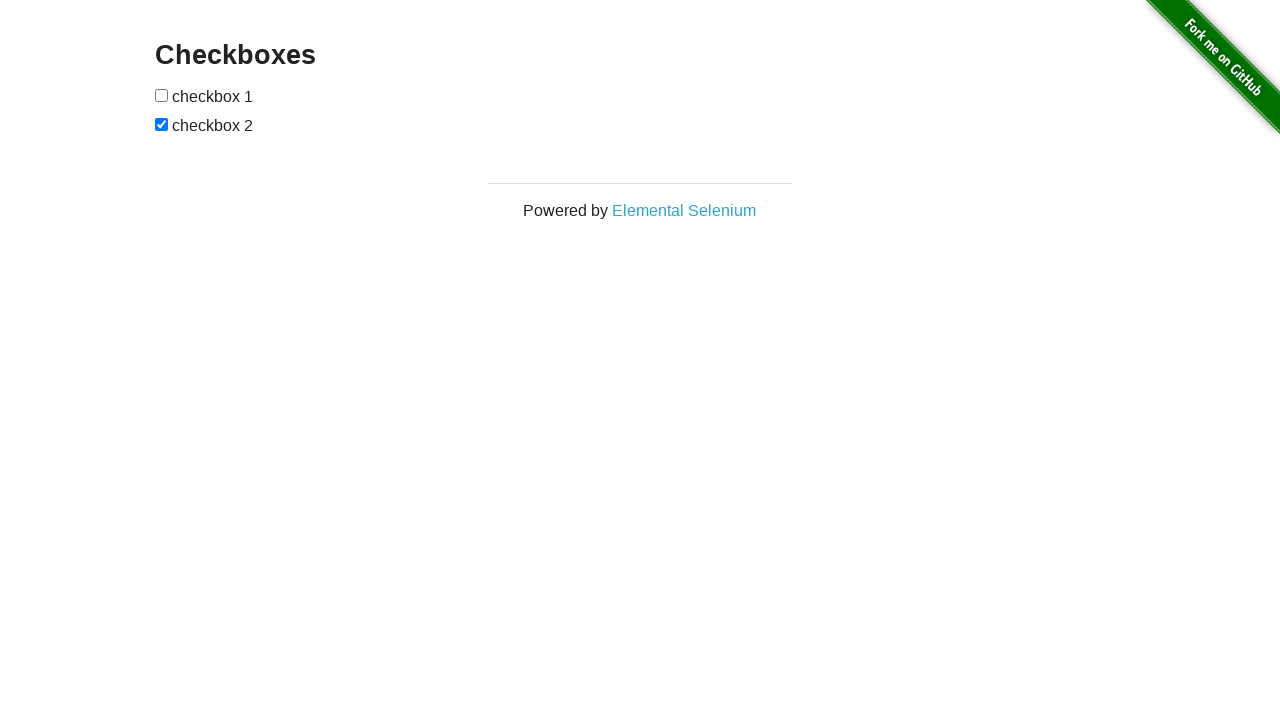

First checkbox is visible
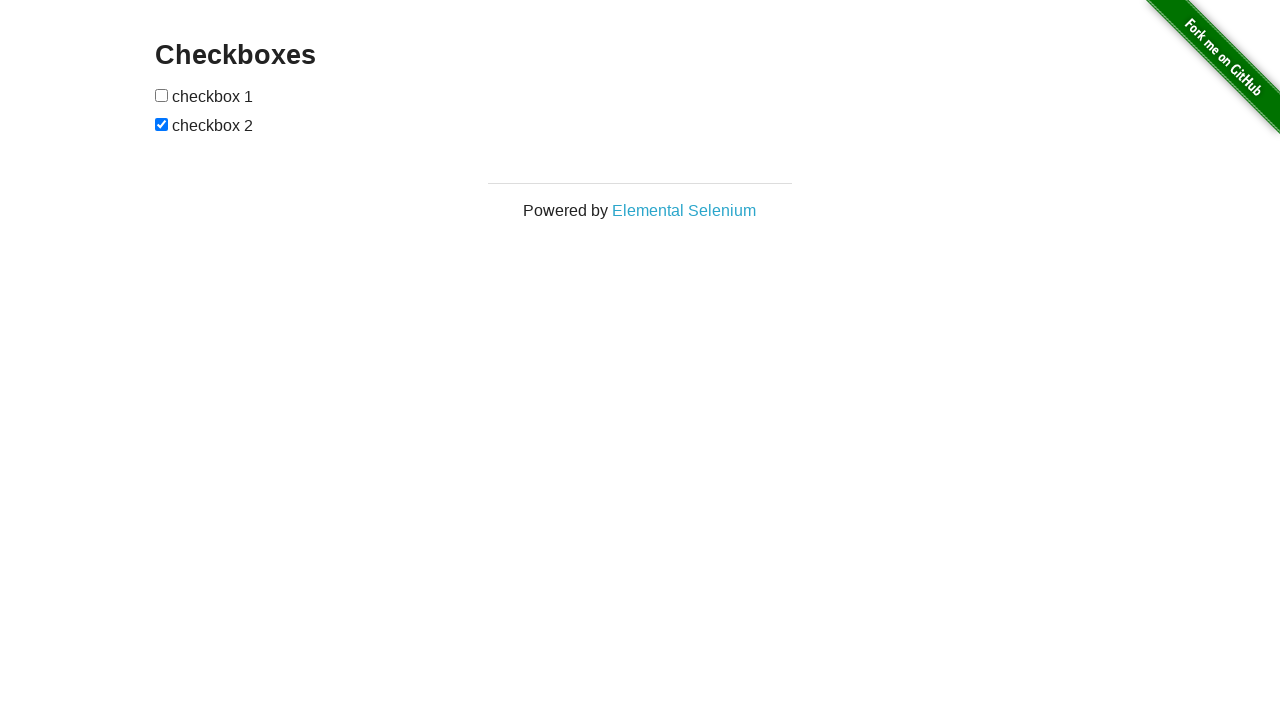

Clicked first checkbox to toggle its state at (162, 95) on xpath=//*[@id='checkboxes']/input[1]
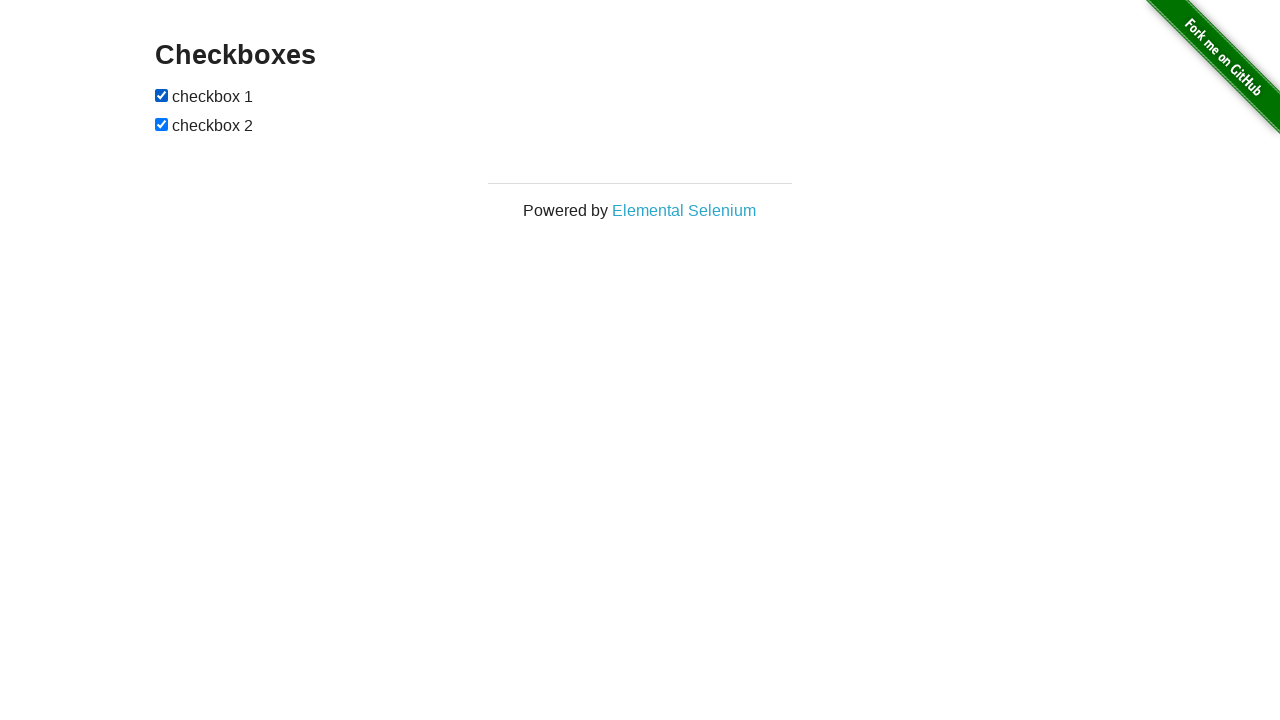

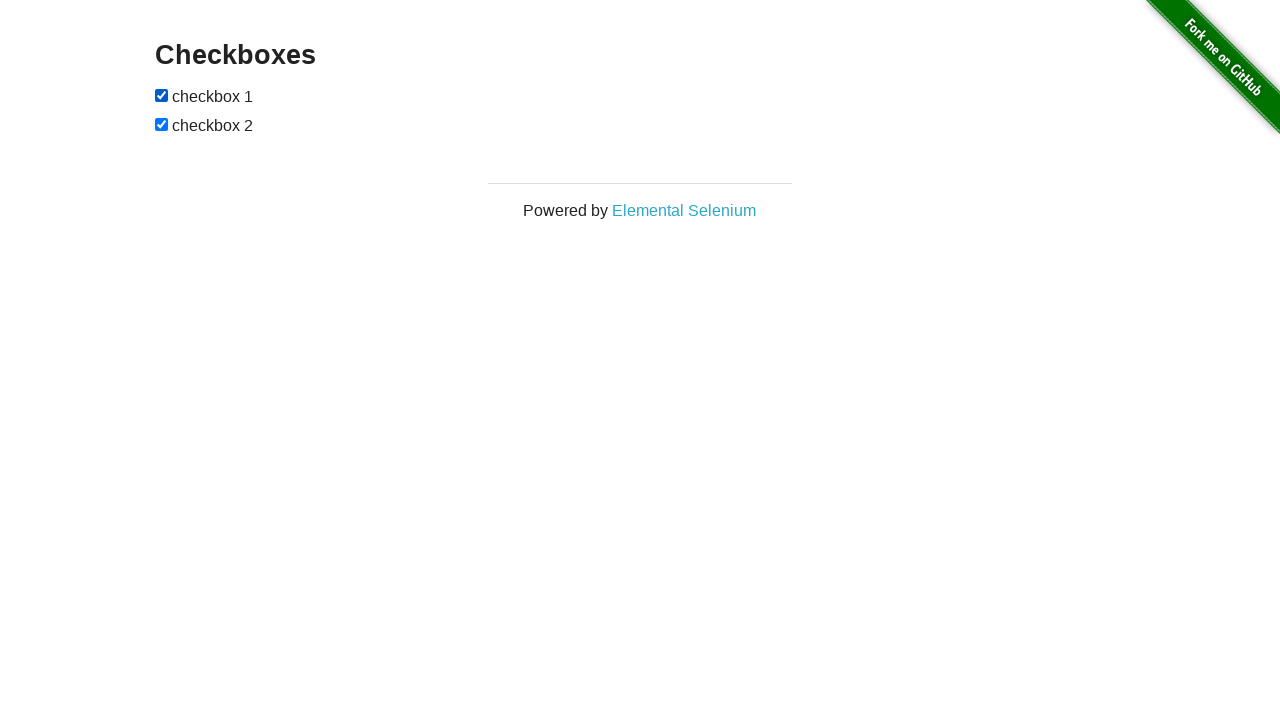